Solves a math captcha by calculating a value from an on-page element, fills in the answer, checks robot verification checkboxes, and submits the form

Starting URL: https://suninjuly.github.io/math.html

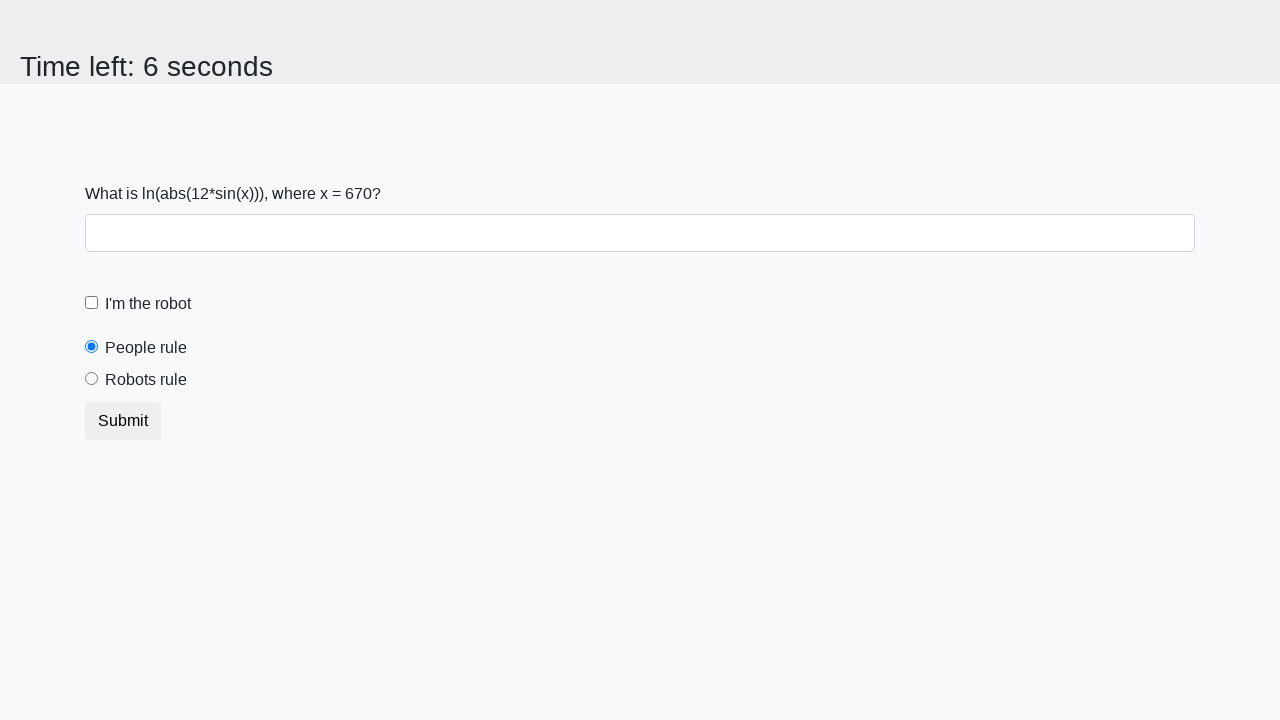

Retrieved math captcha value from page element
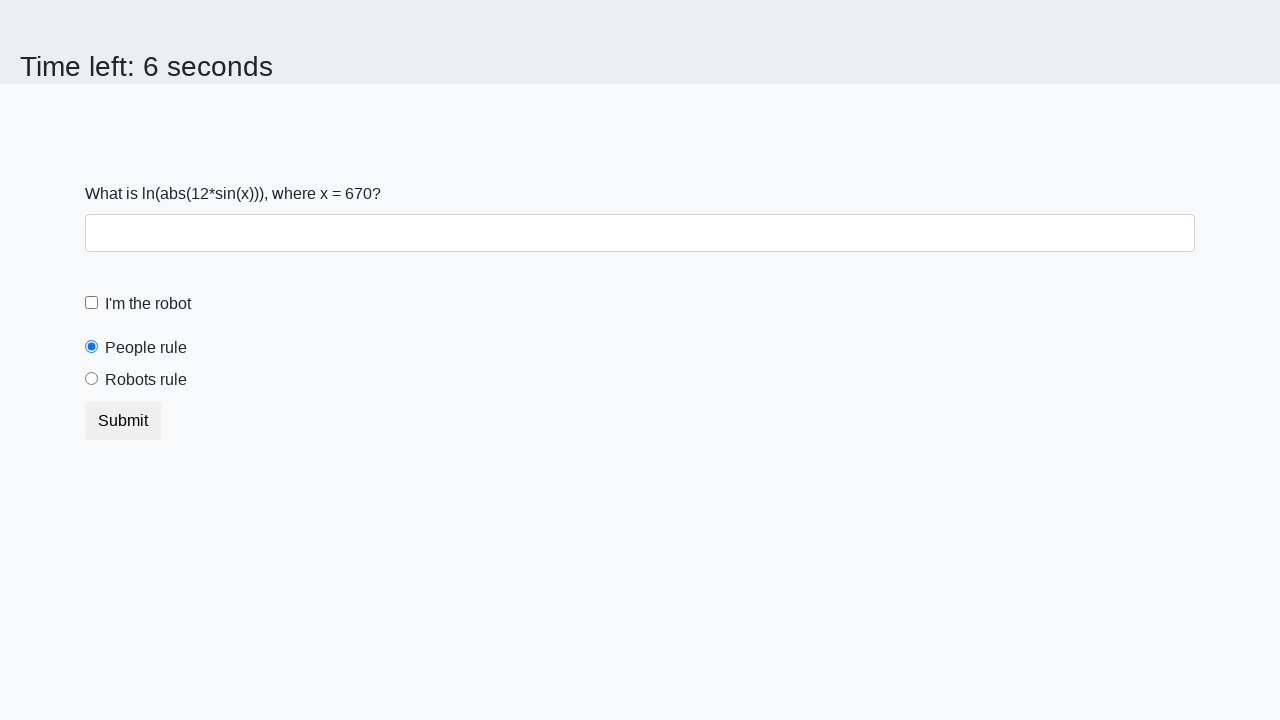

Calculated captcha answer using math formula: 2.1907414310299287
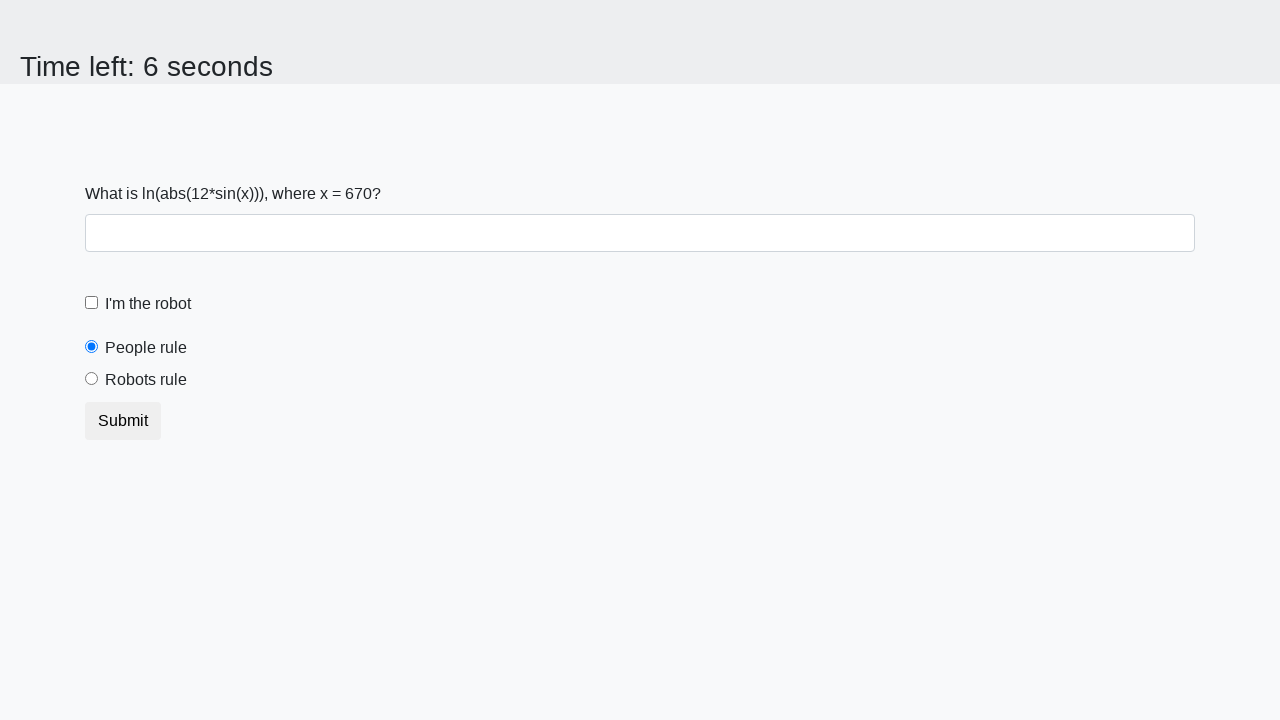

Filled answer field with calculated value on #answer
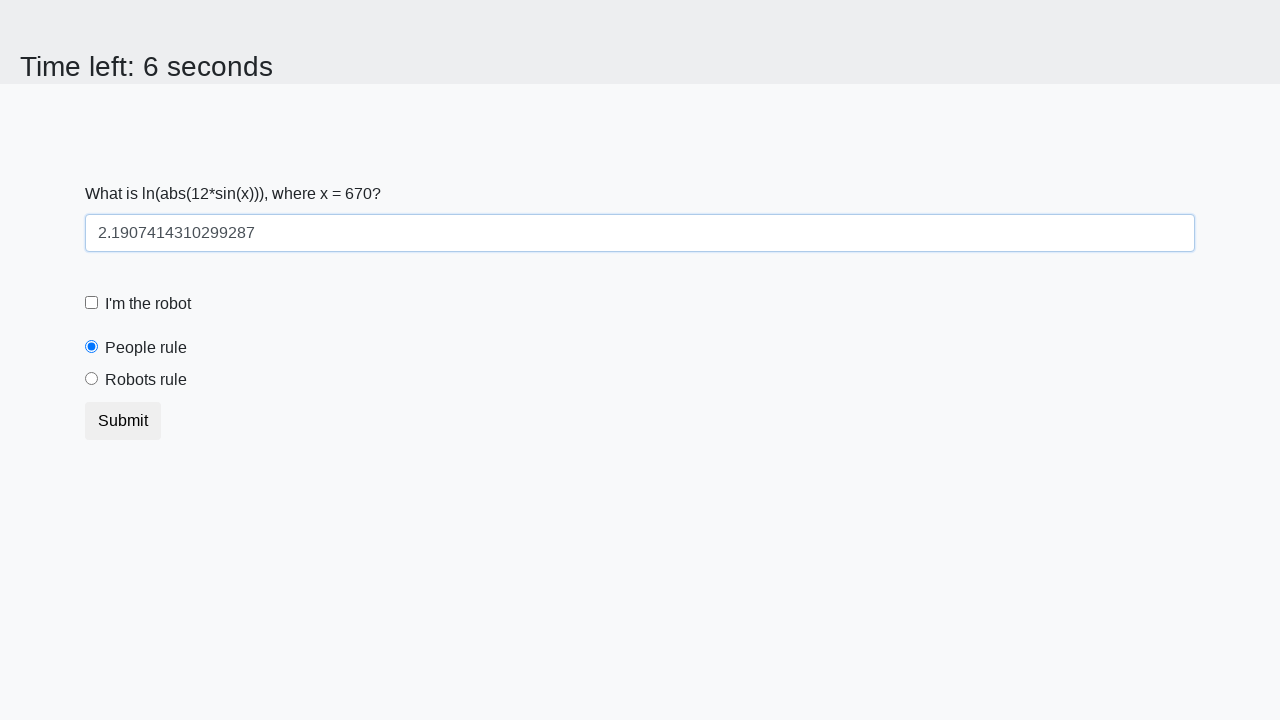

Clicked robot verification checkbox at (148, 304) on div.form-check.form-check-custom label.form-check-label[for='robotCheckbox']
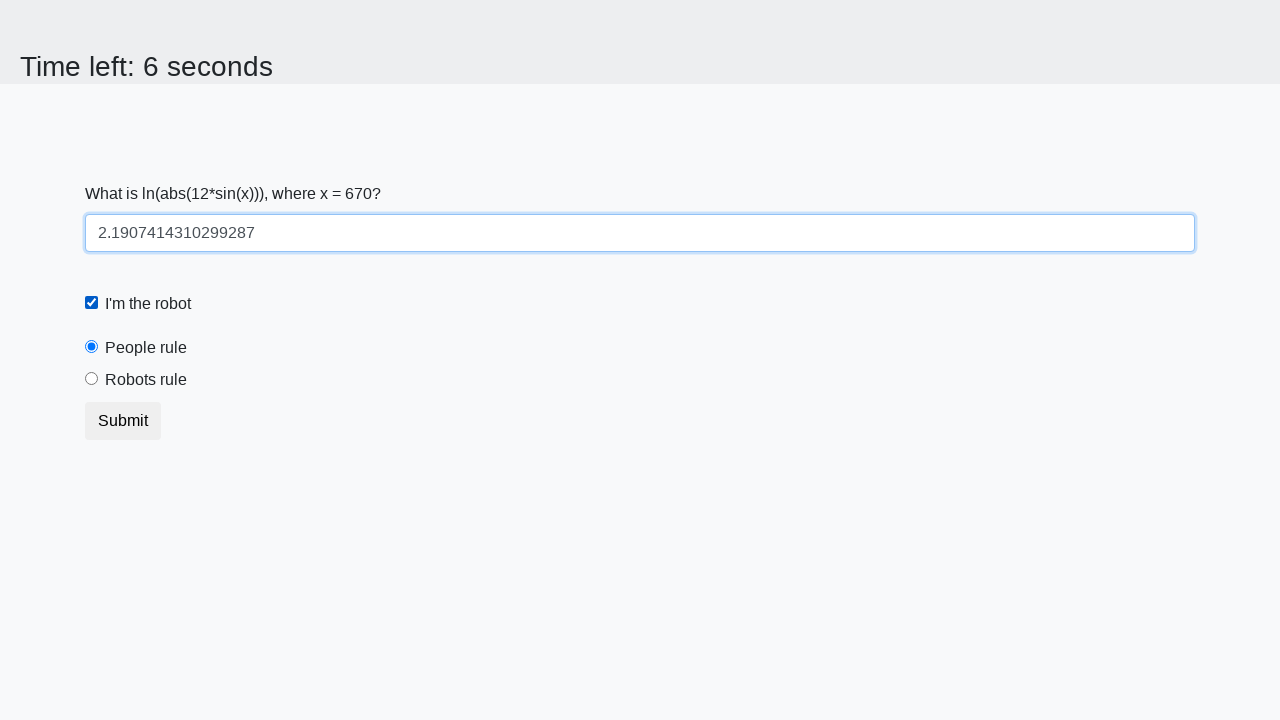

Clicked robots radio button at (92, 379) on div.form-check.form-radio-custom input.form-check-input[value='robots']
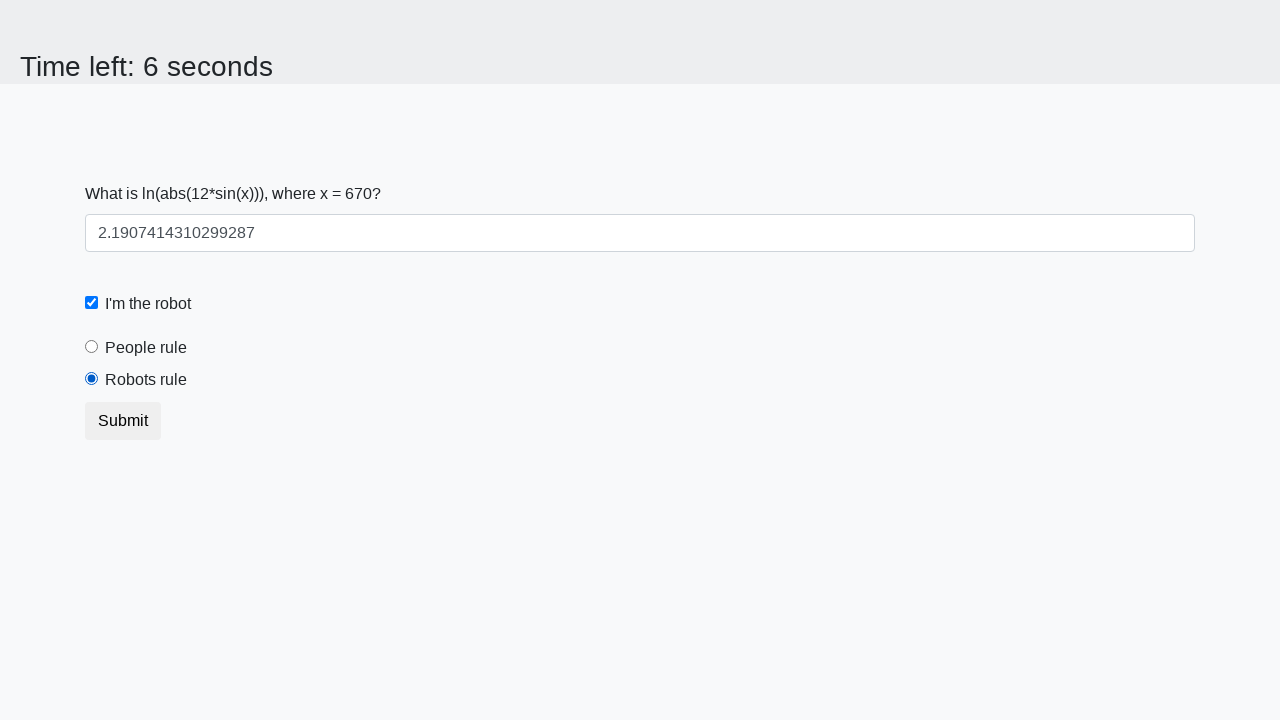

Clicked form submit button at (123, 421) on button[type='submit'].btn.btn-default
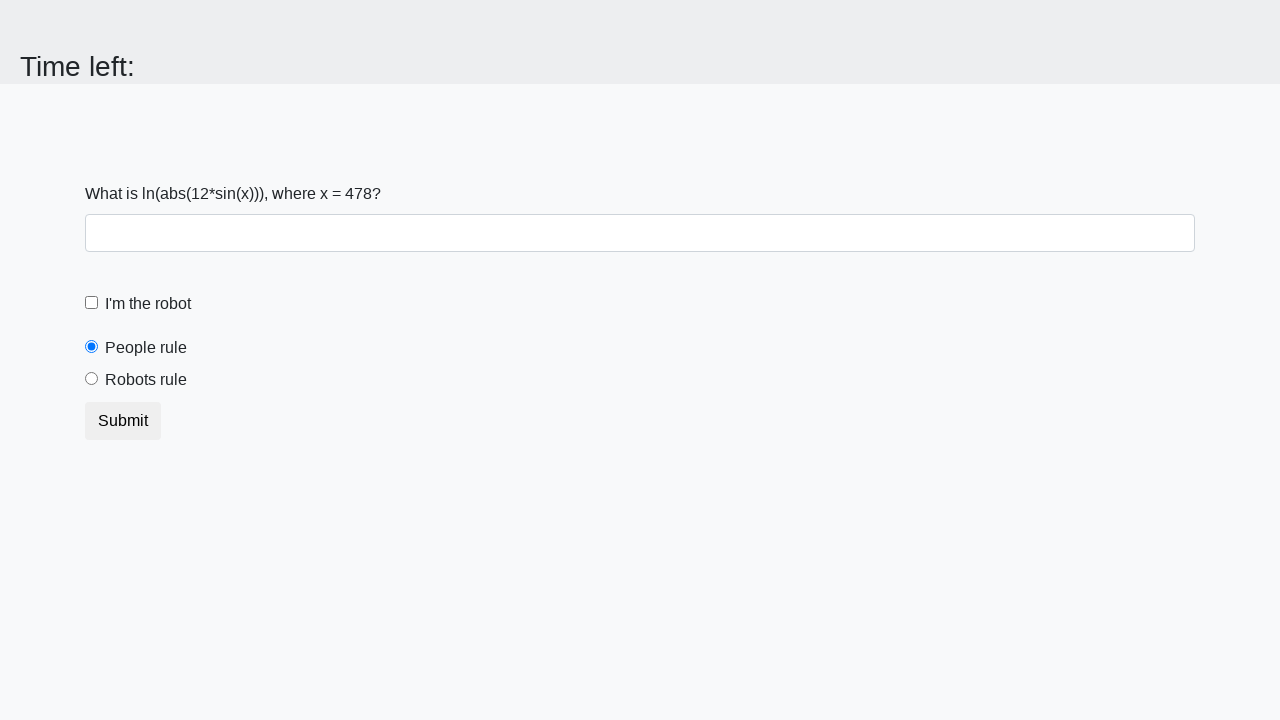

Waited for form submission to complete
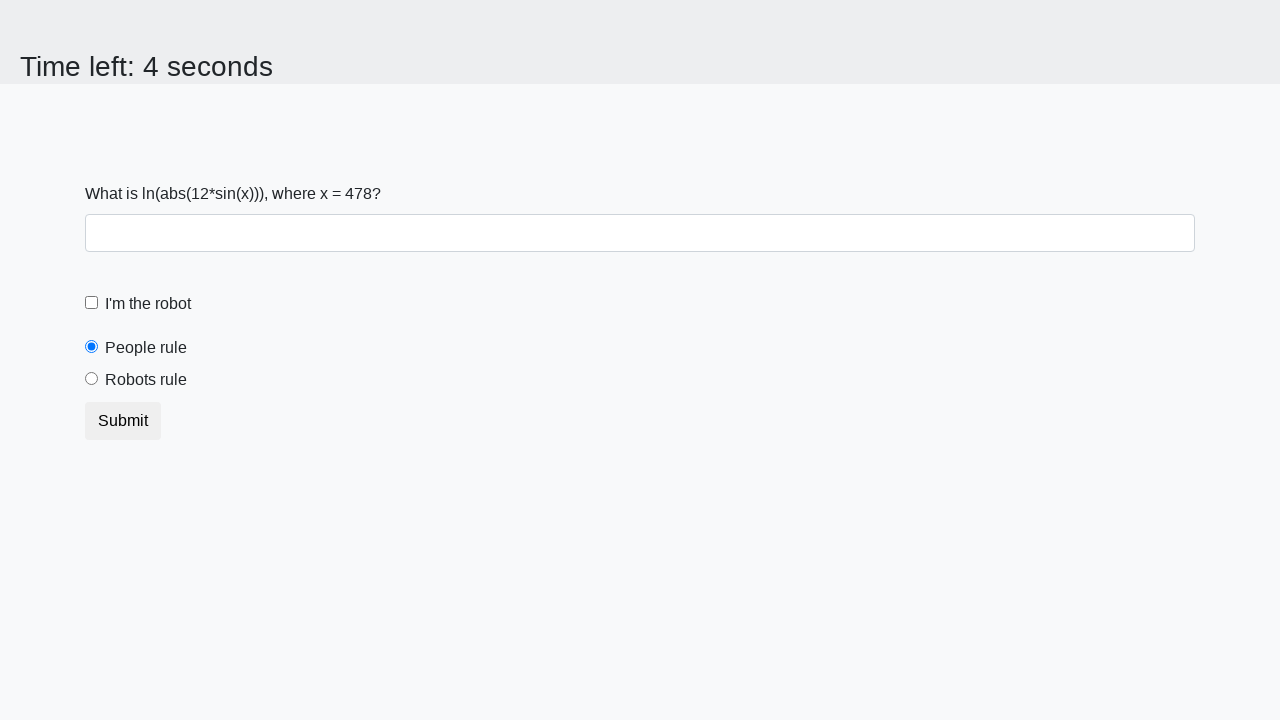

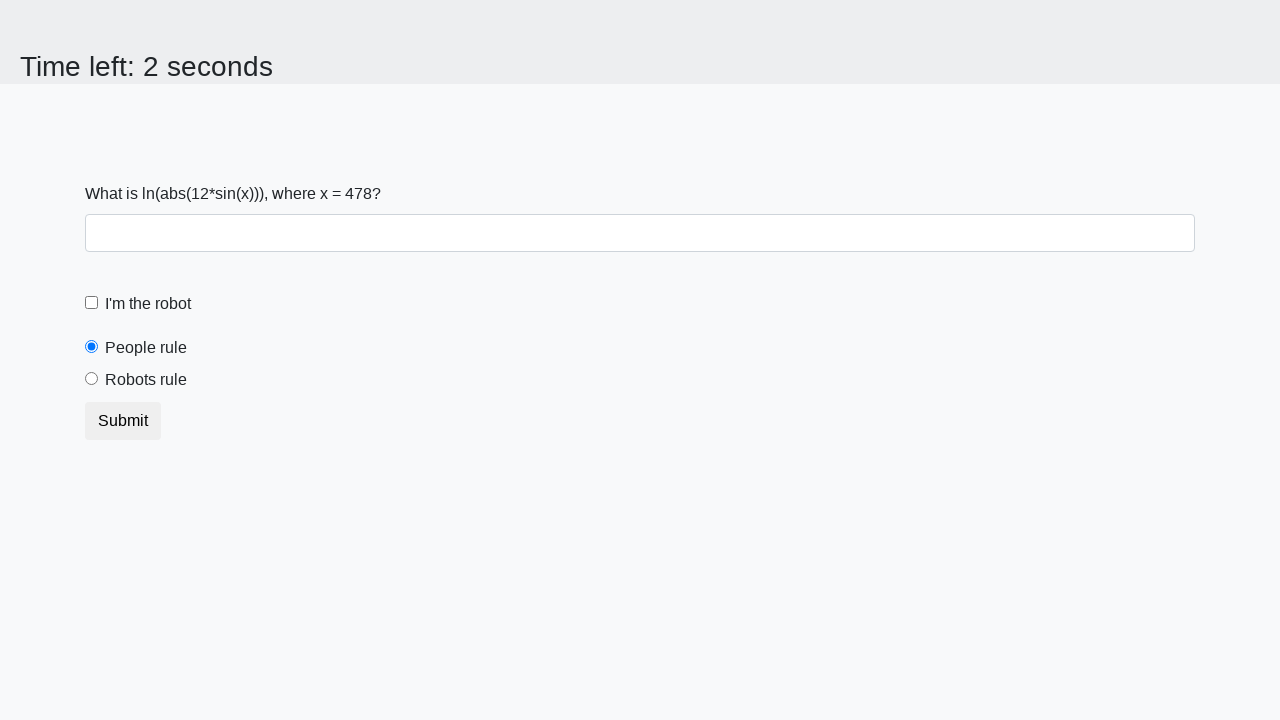